Tests form filling functionality on a scrollable page by entering name and date information

Starting URL: https://formy-project.herokuapp.com/scroll

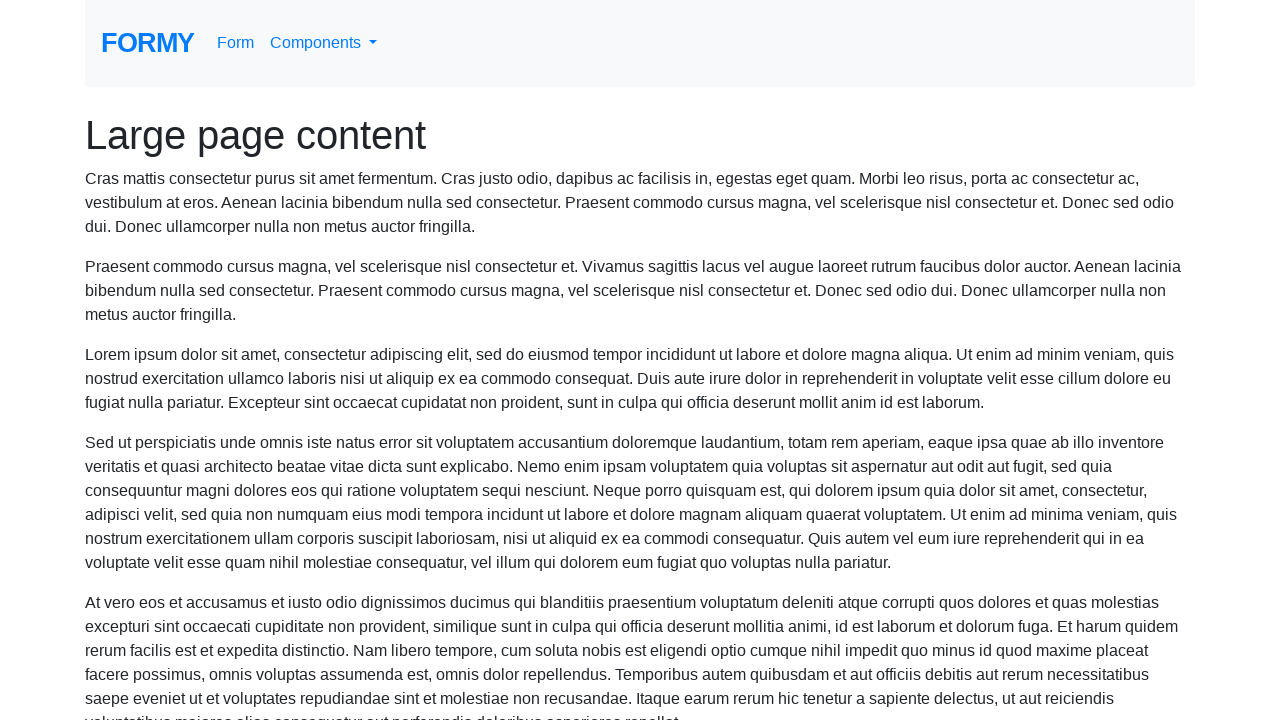

Filled name field with 'Aashish Reddy' on #name
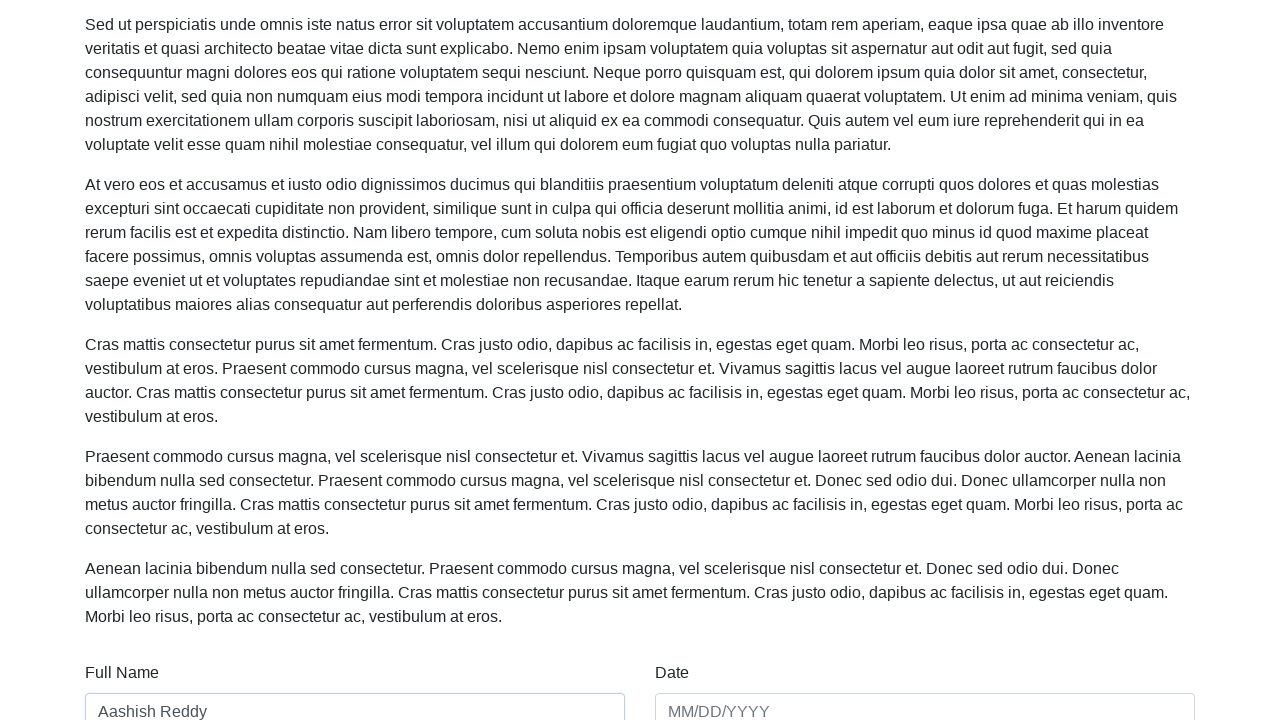

Filled date field with '07/14/2021' on #date
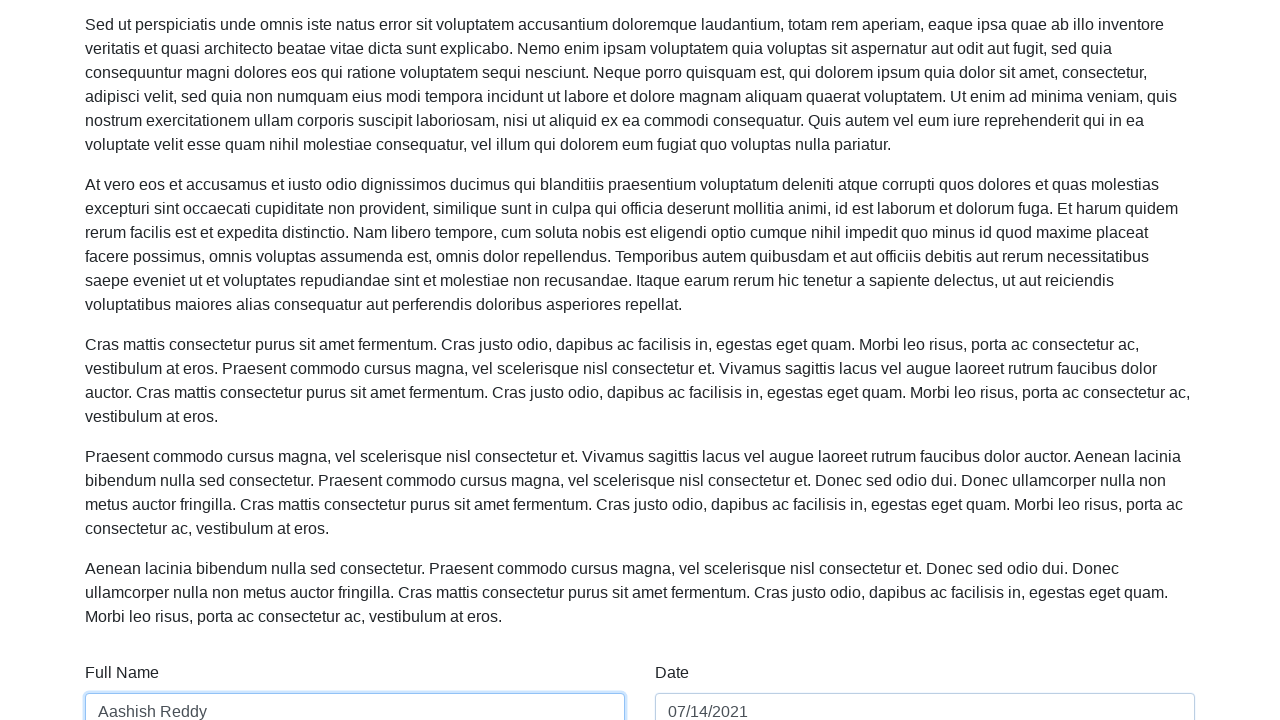

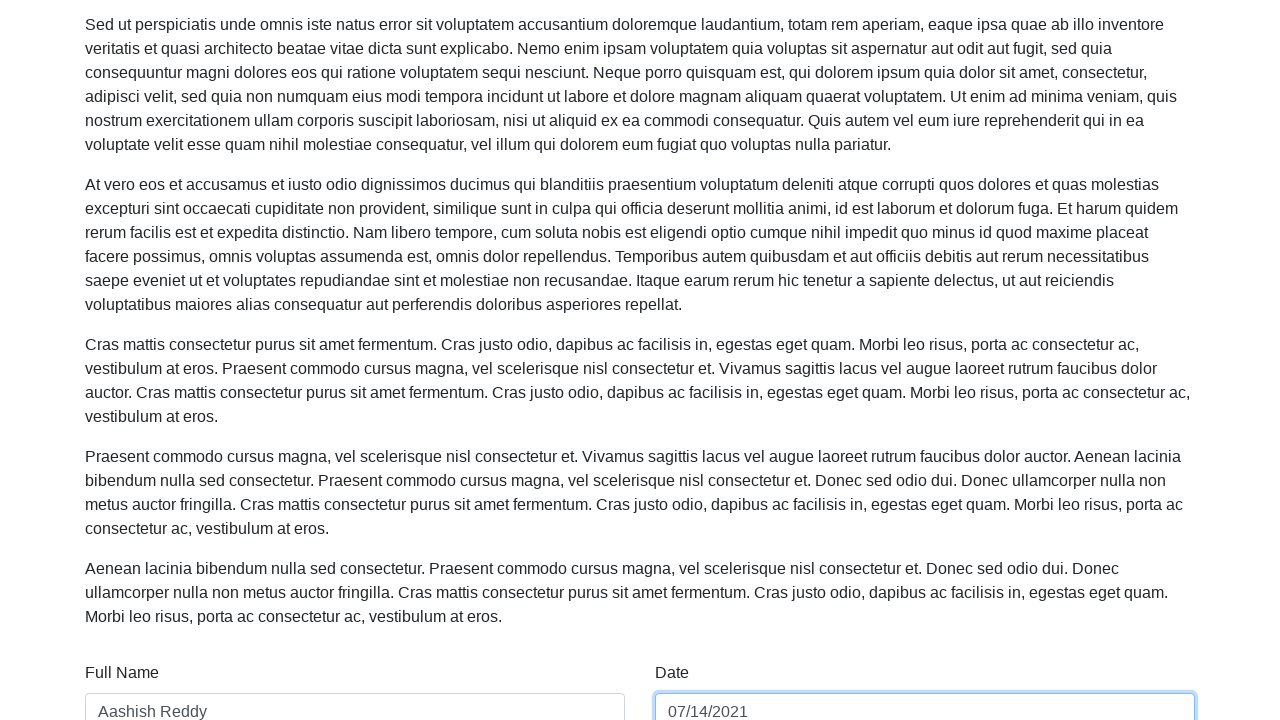